Clicks the timed alert button, waits for the alert to appear after 5 seconds, and verifies the alert text

Starting URL: https://demoqa.com/alerts

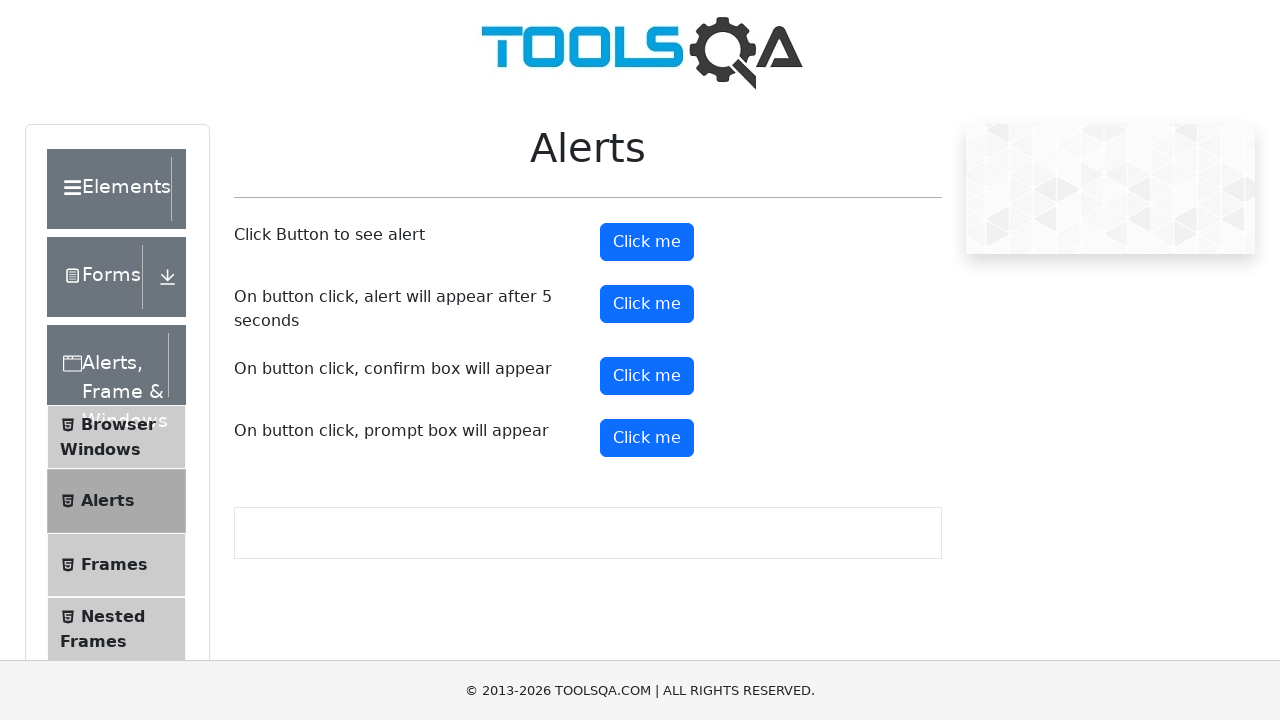

Set up dialog handler to capture and accept alerts
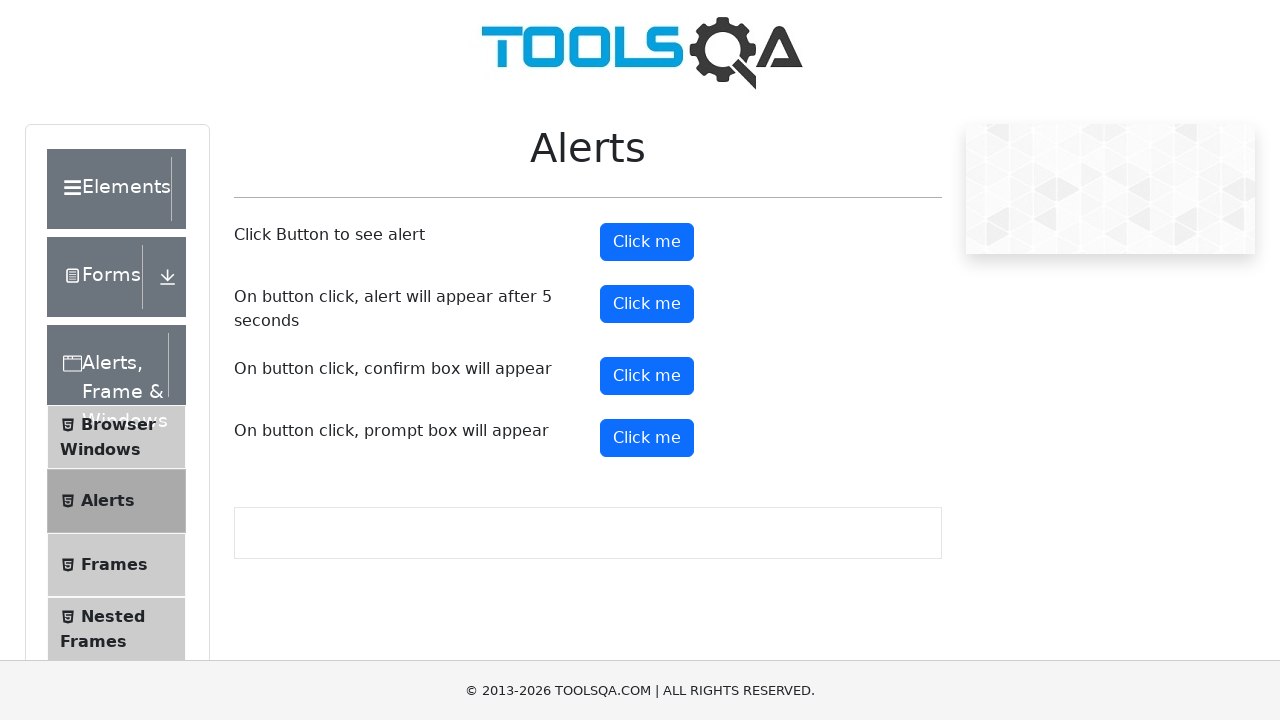

Clicked the timed alert button at (647, 304) on #timerAlertButton
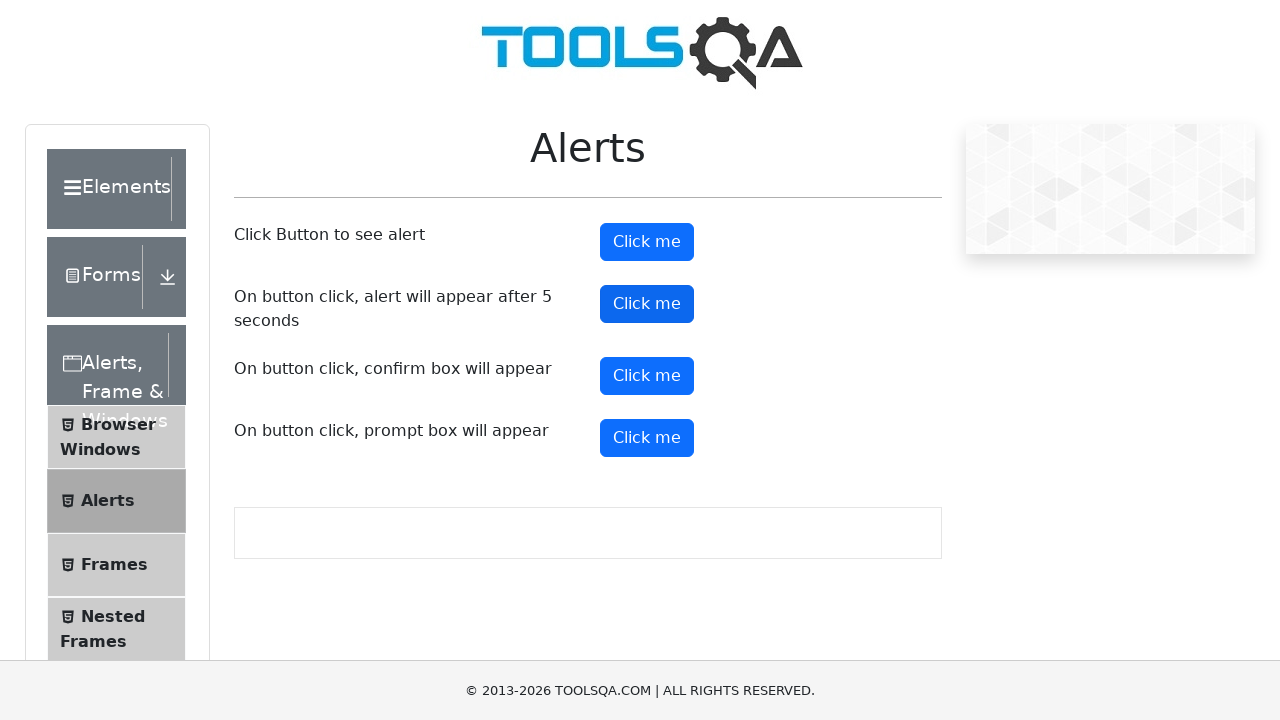

Waited 6 seconds for alert to appear
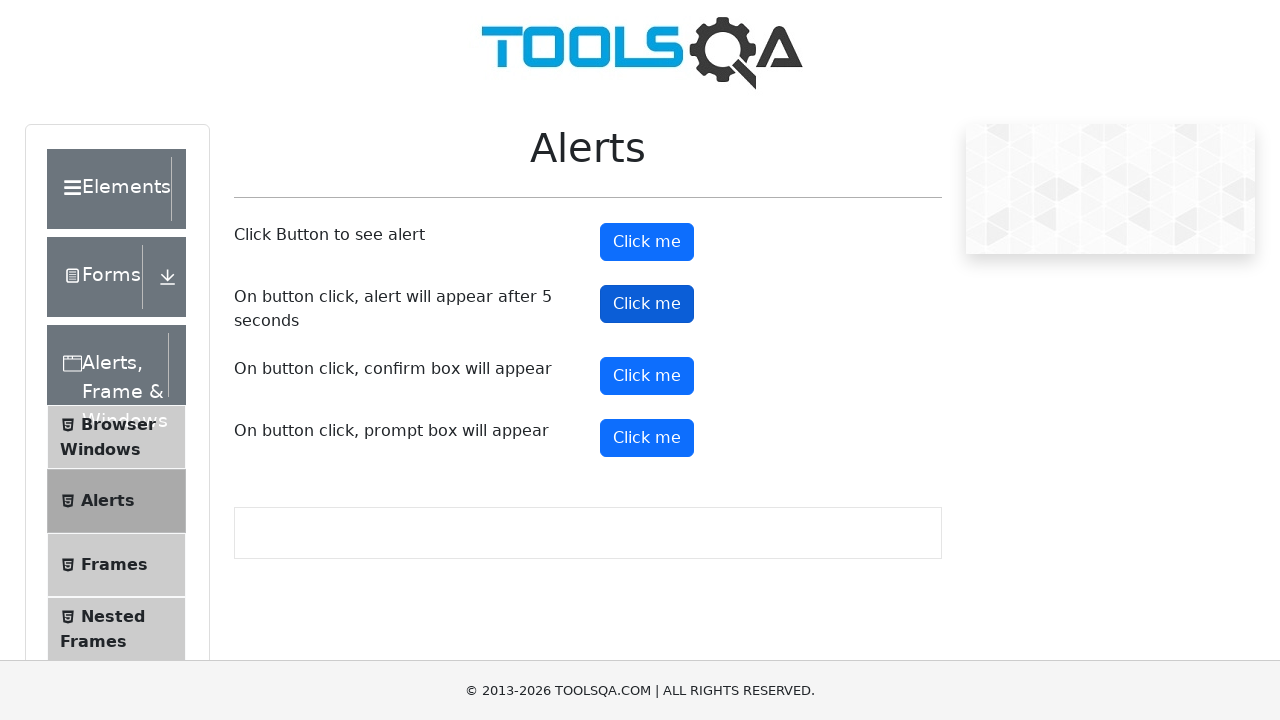

Verified alert message matches expected text 'This alert appeared after 5 seconds'
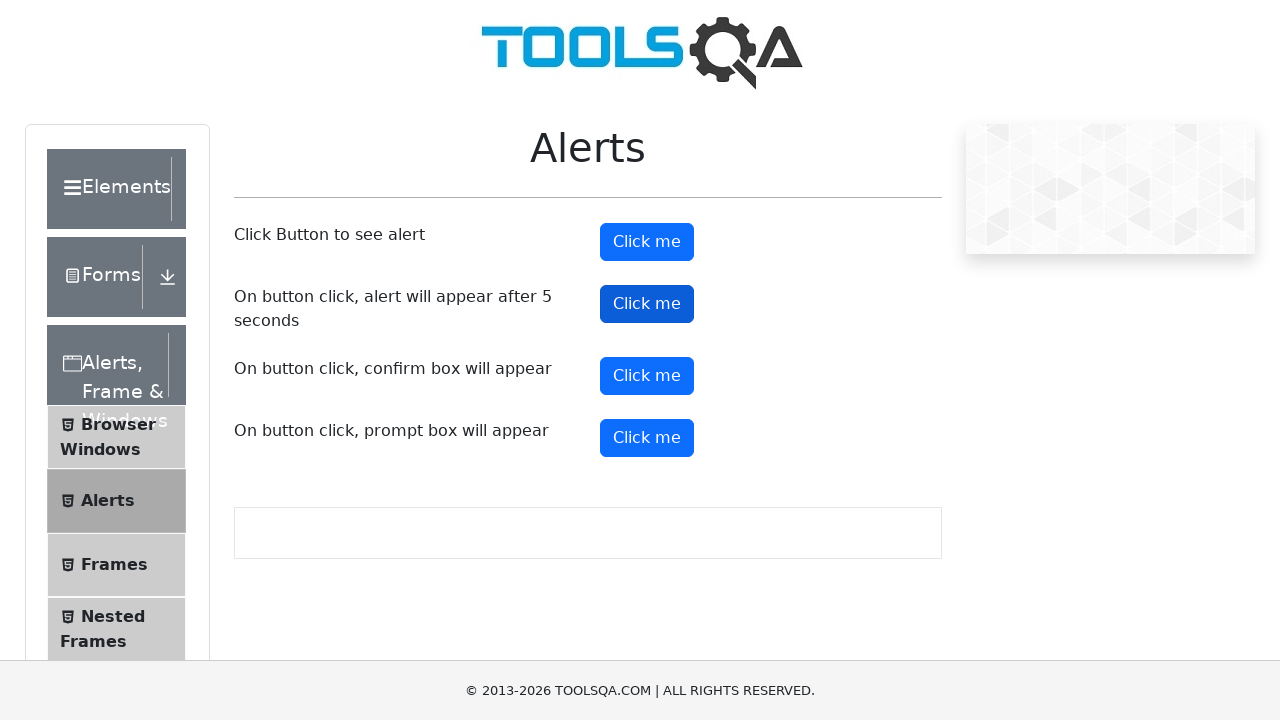

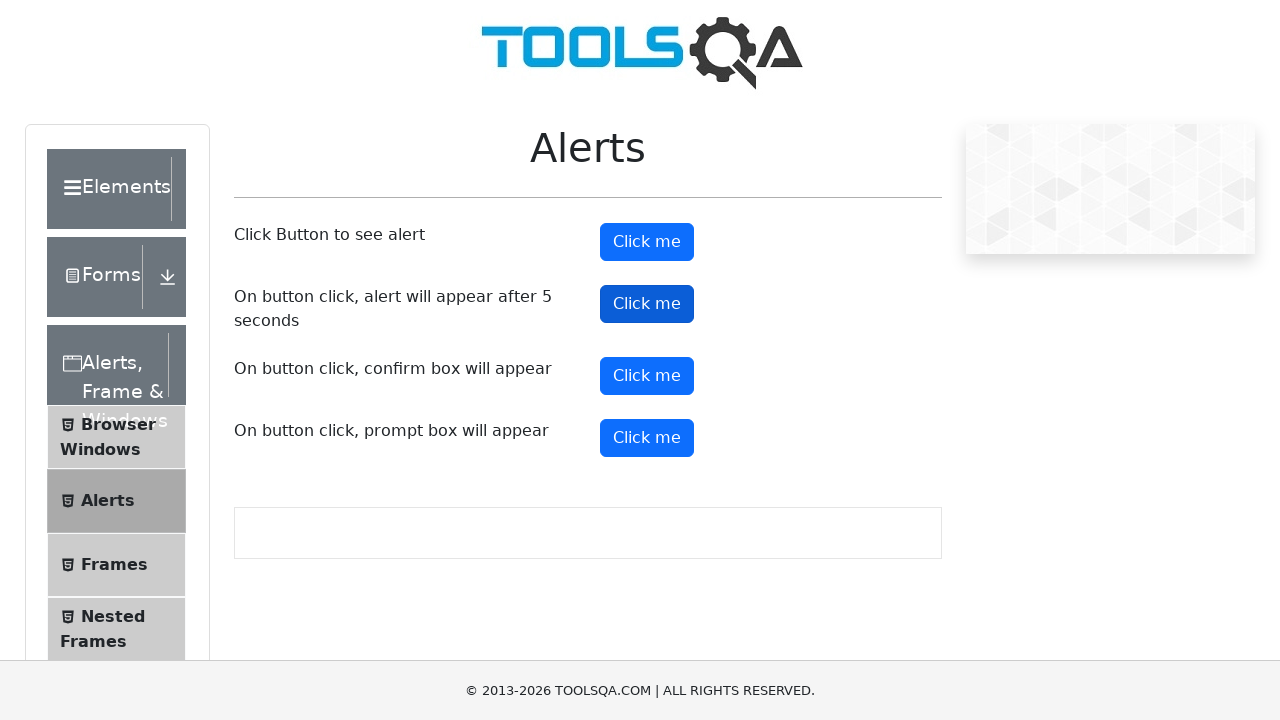